Tests browser prompt alert functionality by clicking a button to trigger a prompt, entering text into the prompt, accepting it, and verifying the result message is displayed.

Starting URL: https://training-support.net/webelements/alerts

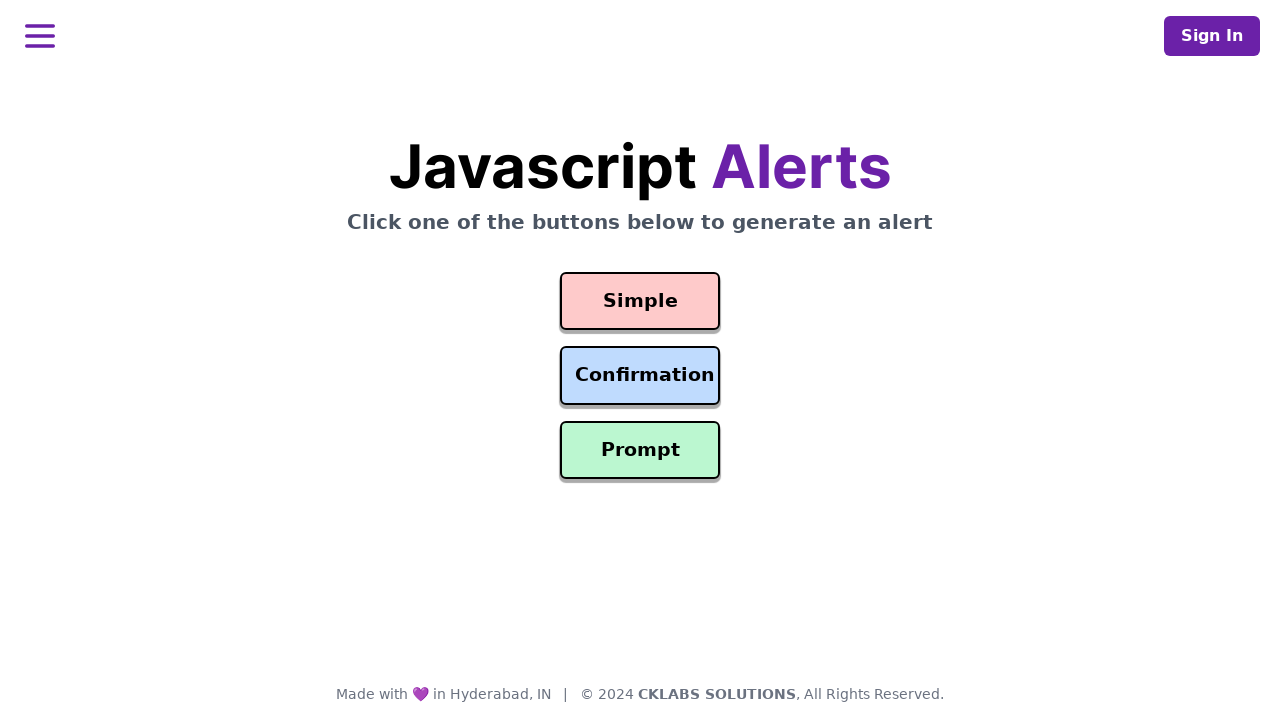

Set up dialog handler to accept prompt with text 'Awesome'
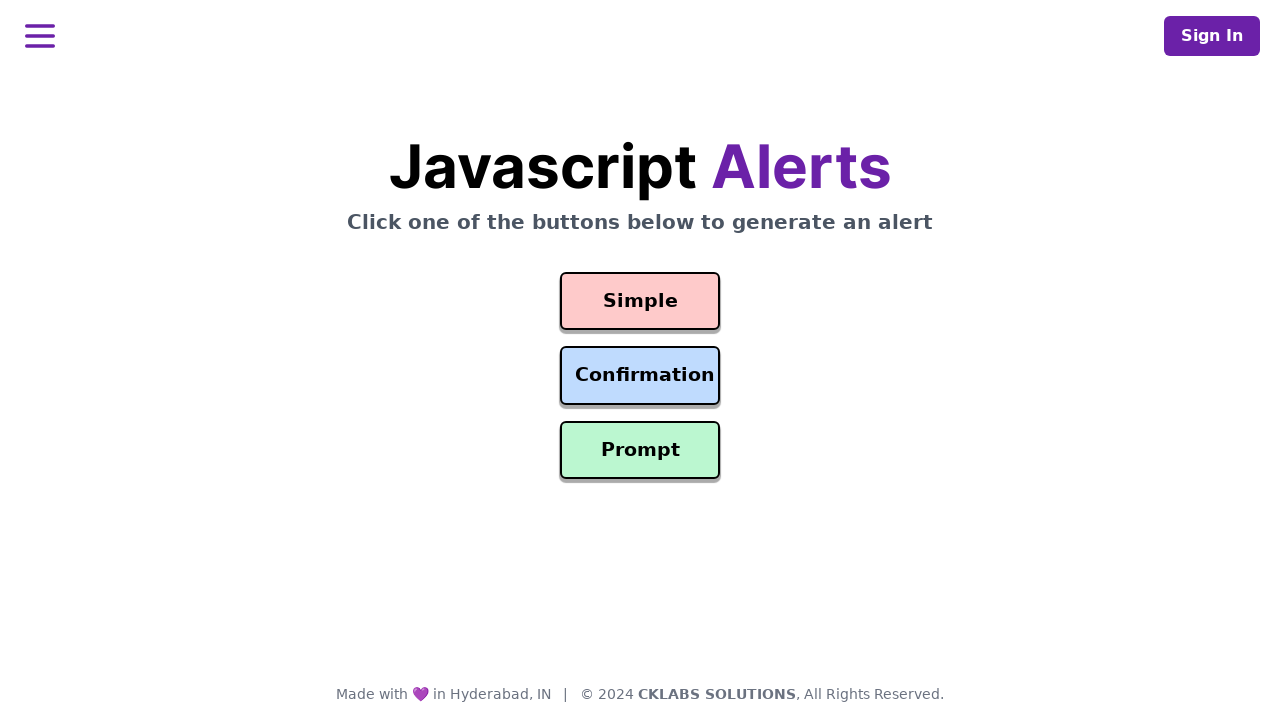

Clicked prompt button to trigger alert at (640, 450) on #prompt
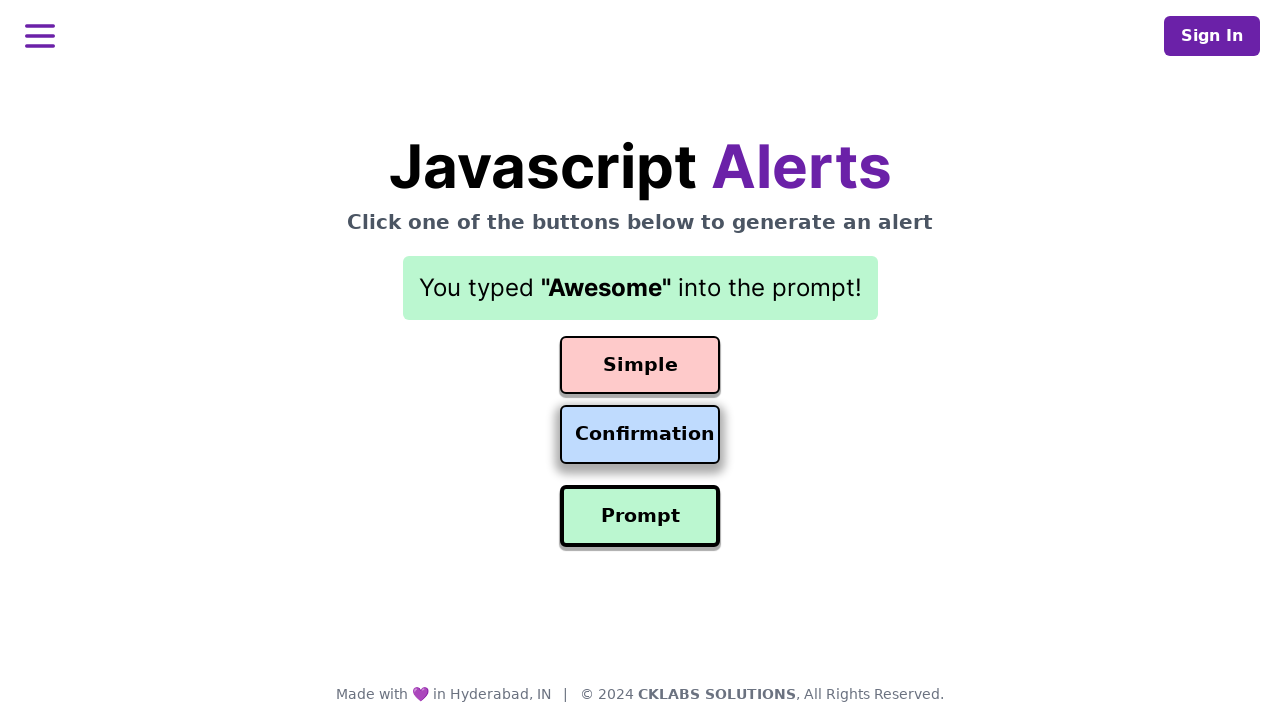

Result message element appeared after accepting prompt
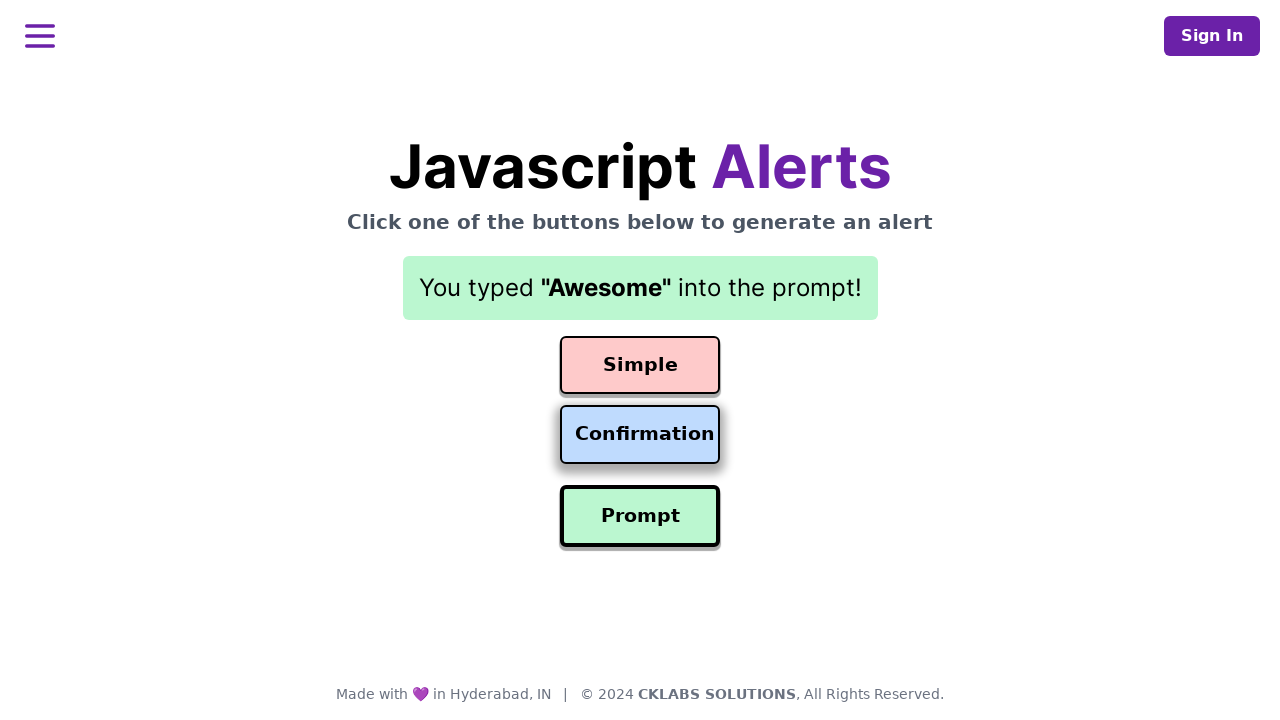

Retrieved result message: You typed "Awesome" into the prompt!
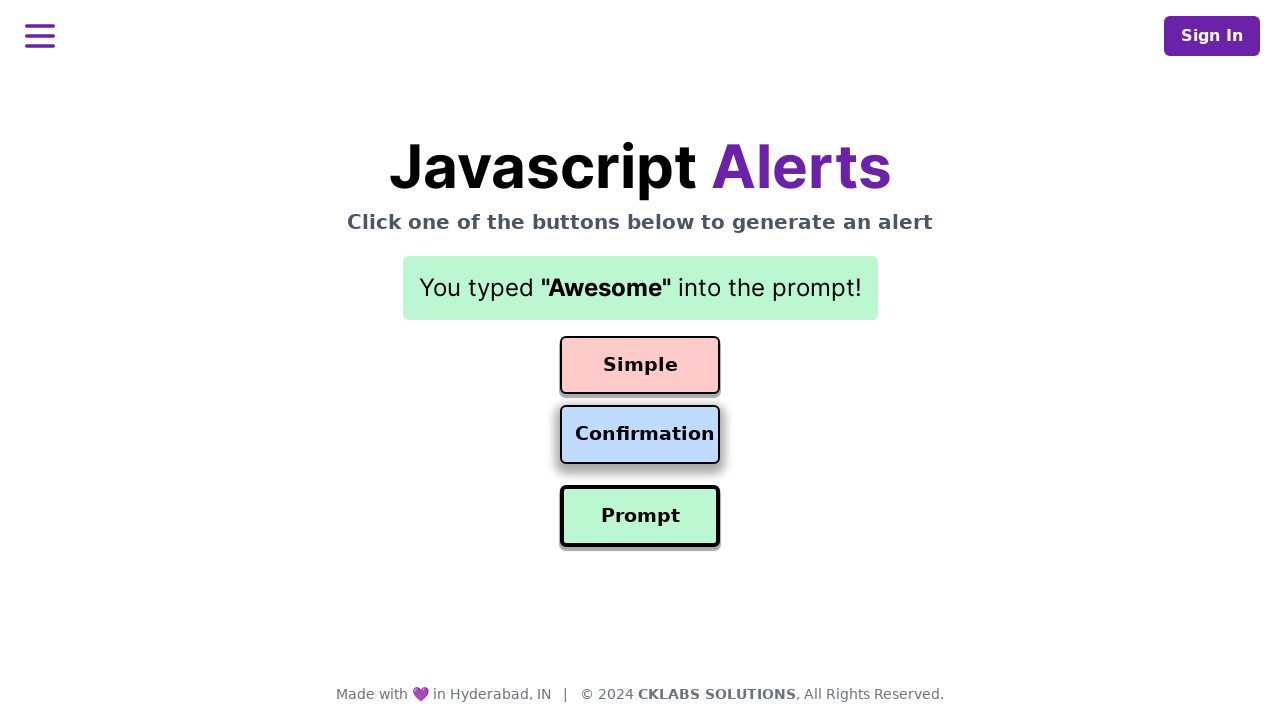

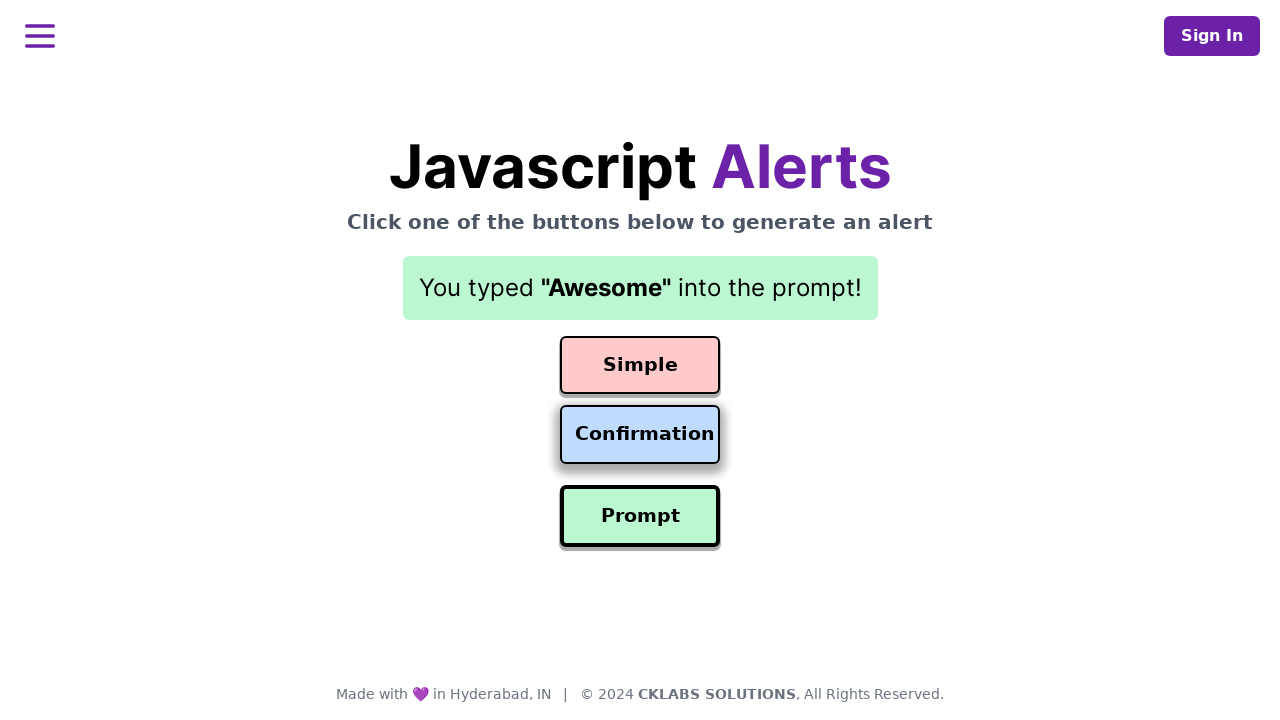